Tests slider functionality by dragging the slider element from its initial position and verifying the value changes correctly. The test calculates pixel offsets to move the slider by approximately 50% of its width.

Starting URL: https://demoqa.com/slider

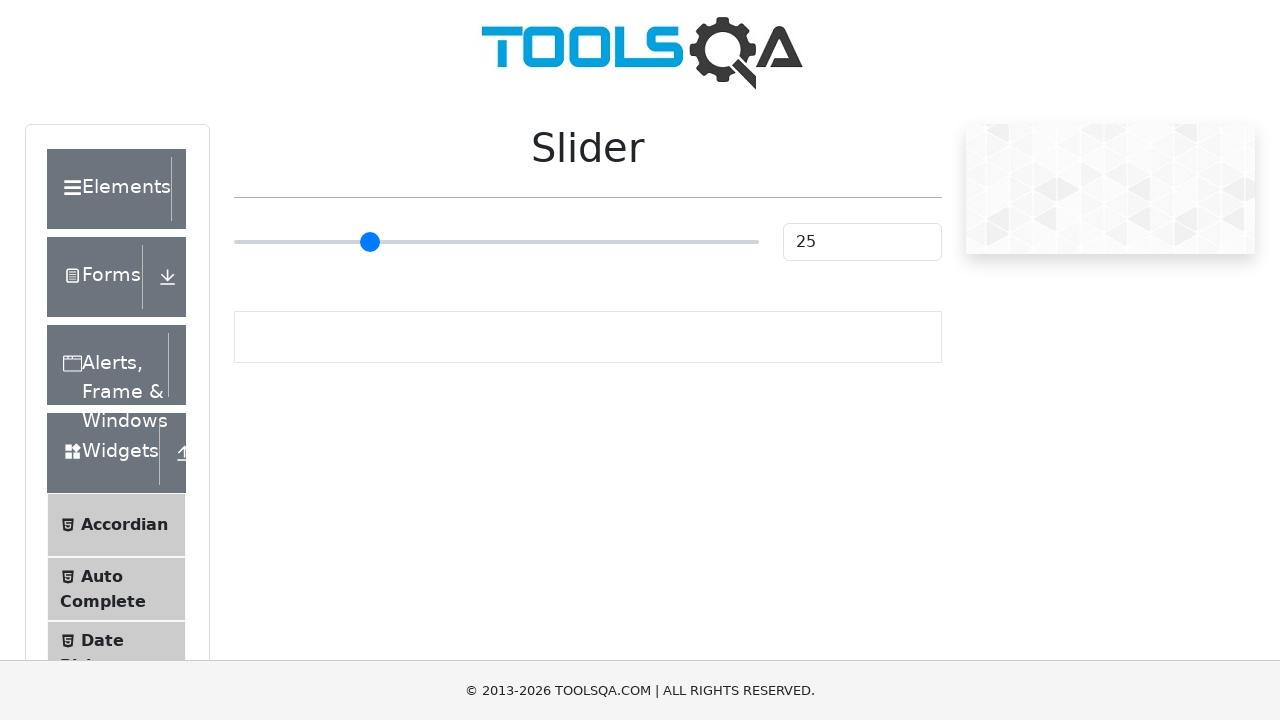

Waited for slider to be visible
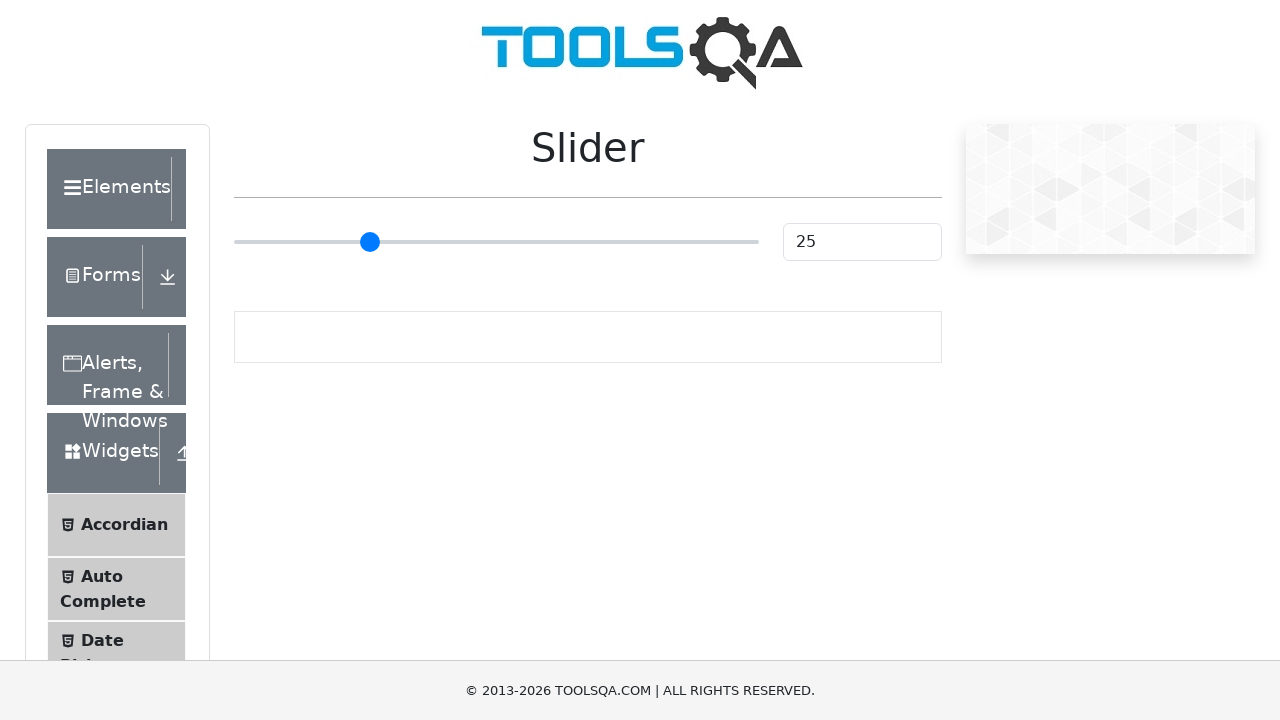

Retrieved slider bounding box
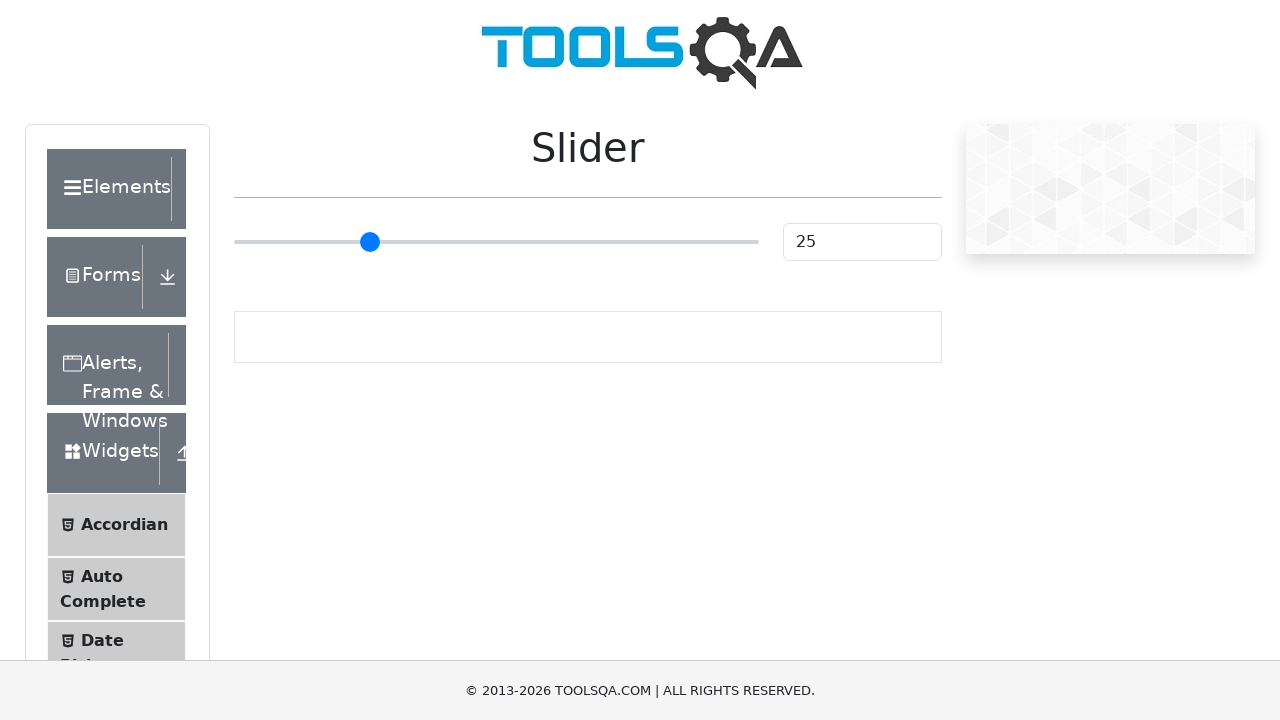

Retrieved initial slider value: 25
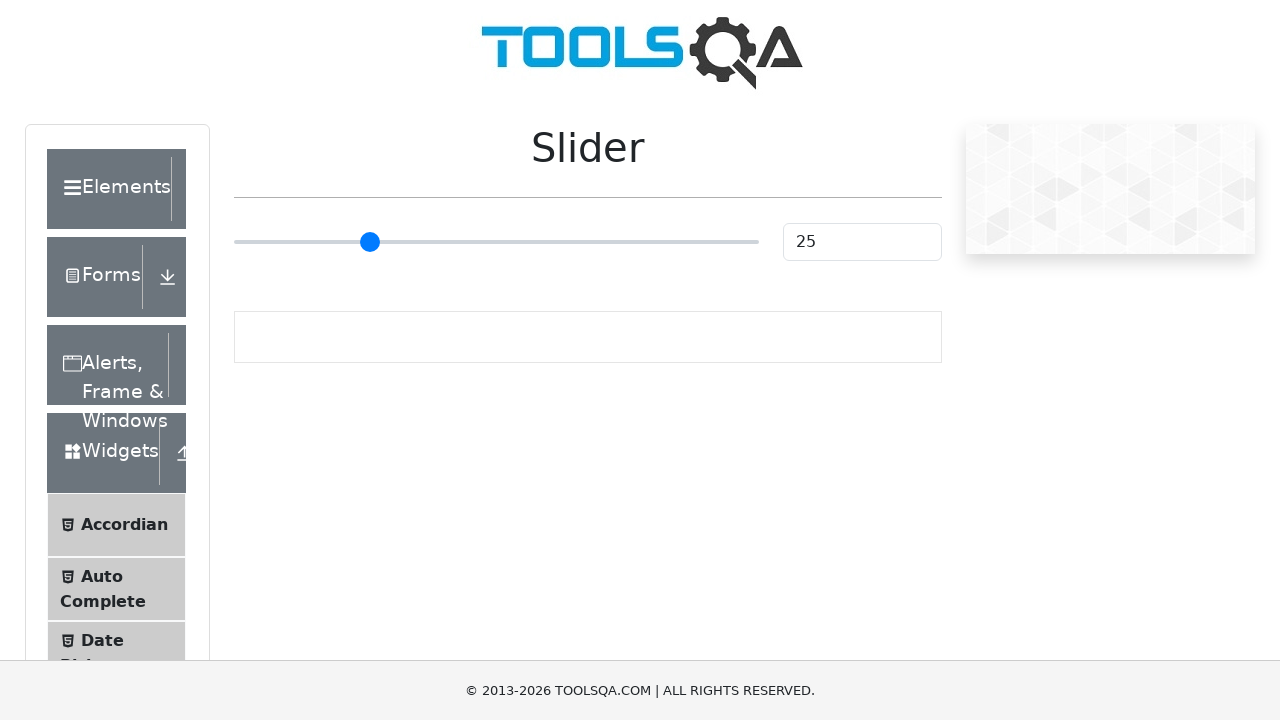

Moved mouse to slider starting position (25% of width) at (365, 242)
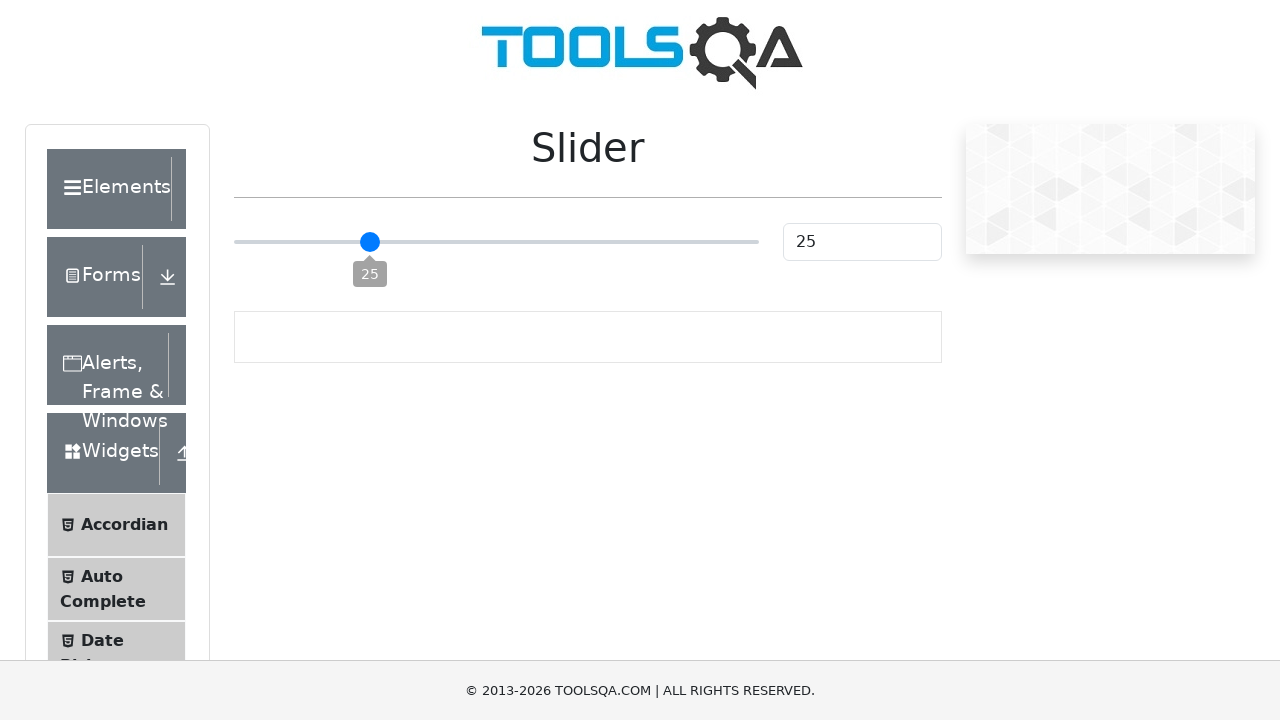

Pressed mouse button down on slider at (365, 242)
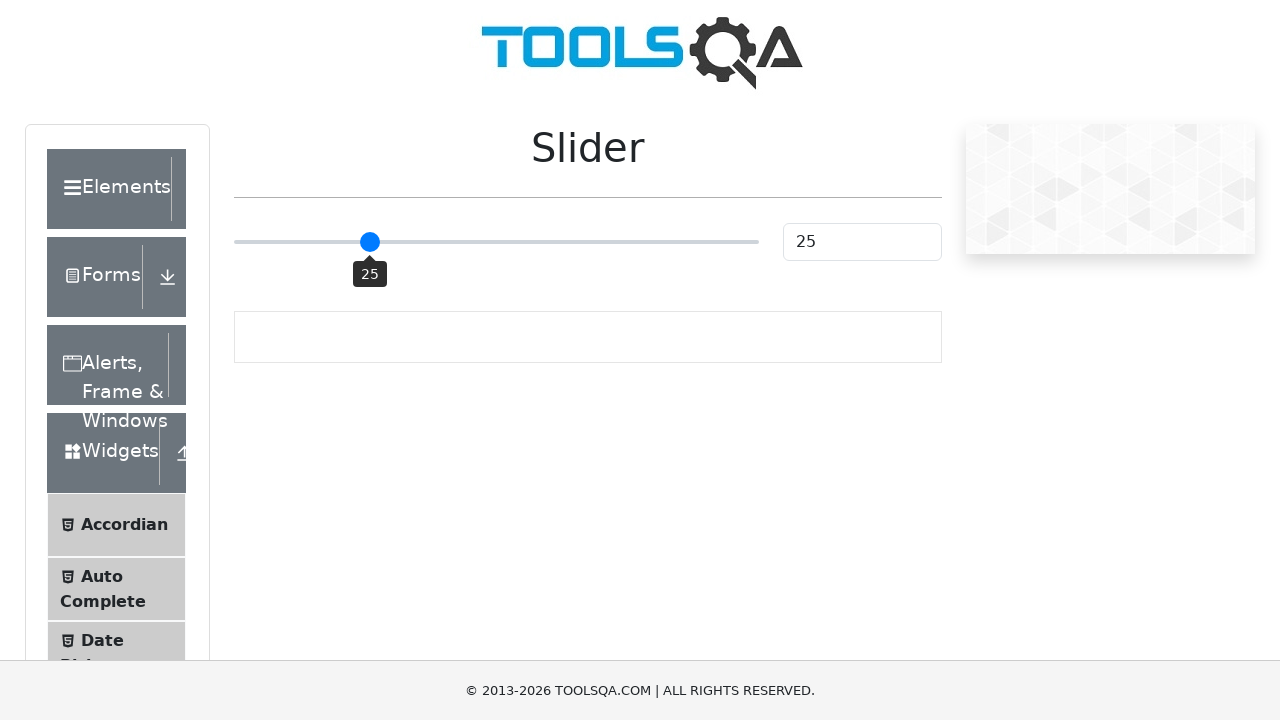

Dragged slider approximately 49% of its width to the right at (622, 242)
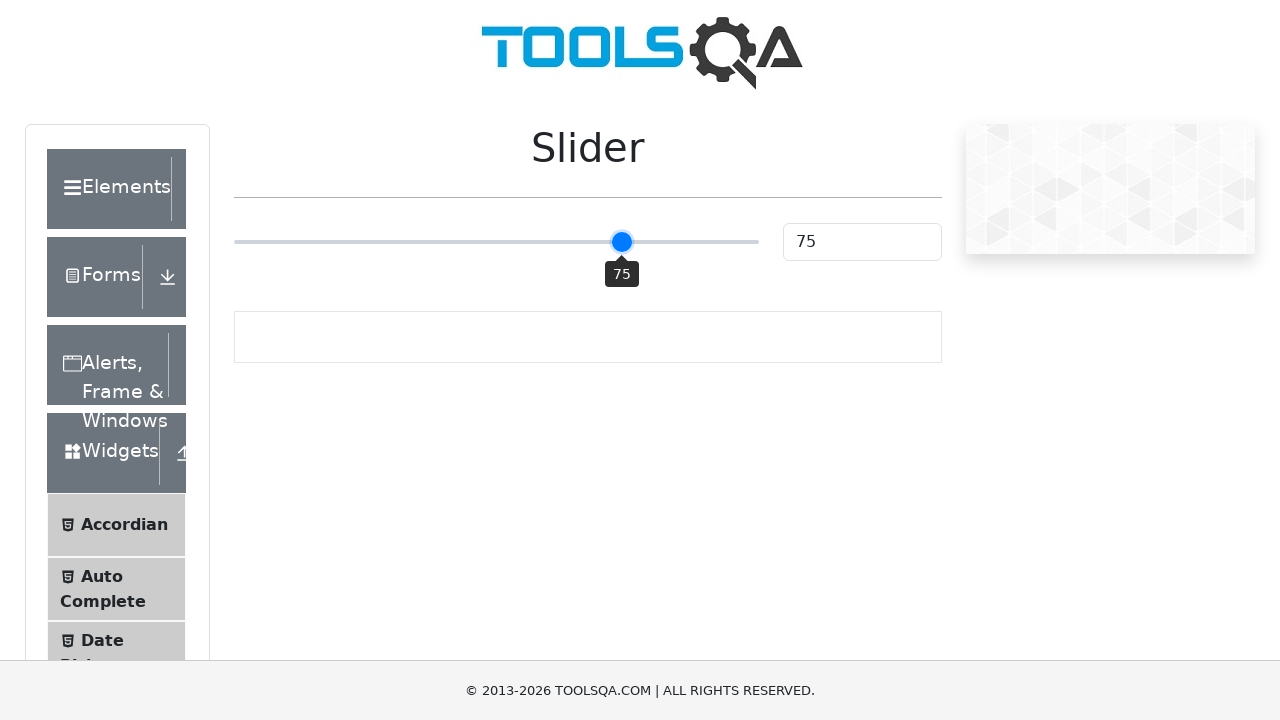

Released mouse button to complete slider drag at (622, 242)
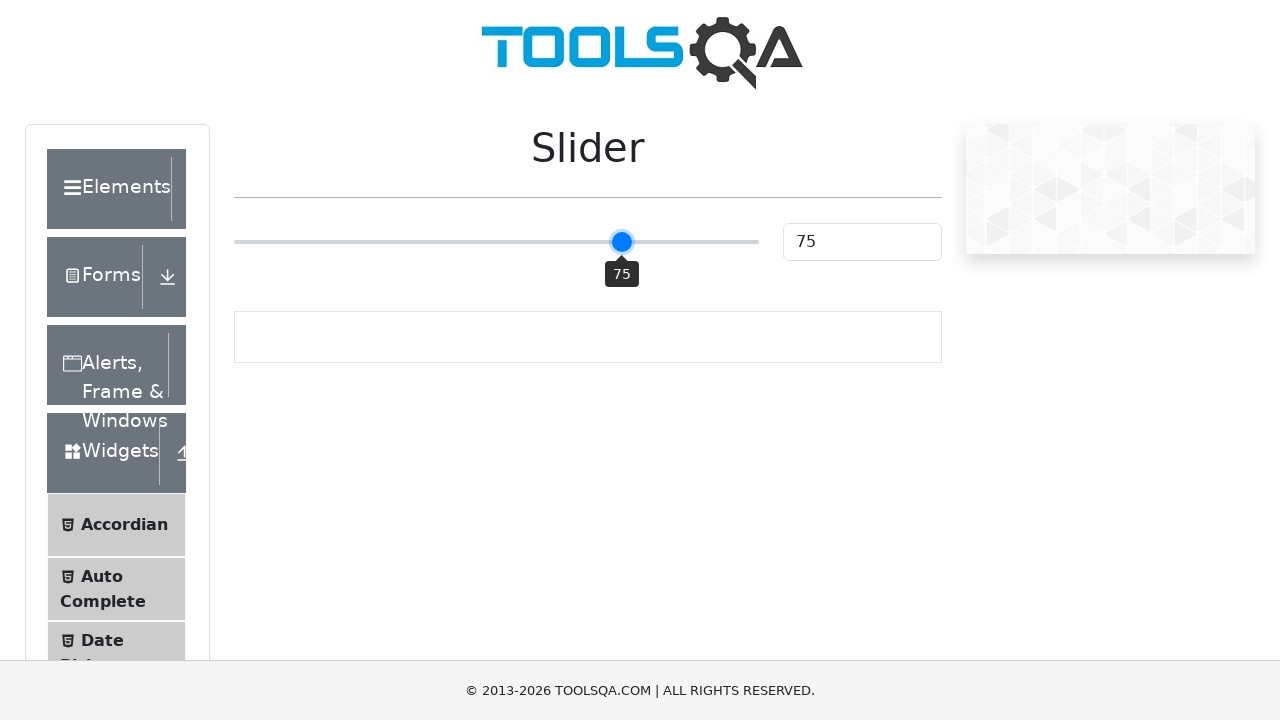

Retrieved slider value after drag: 75
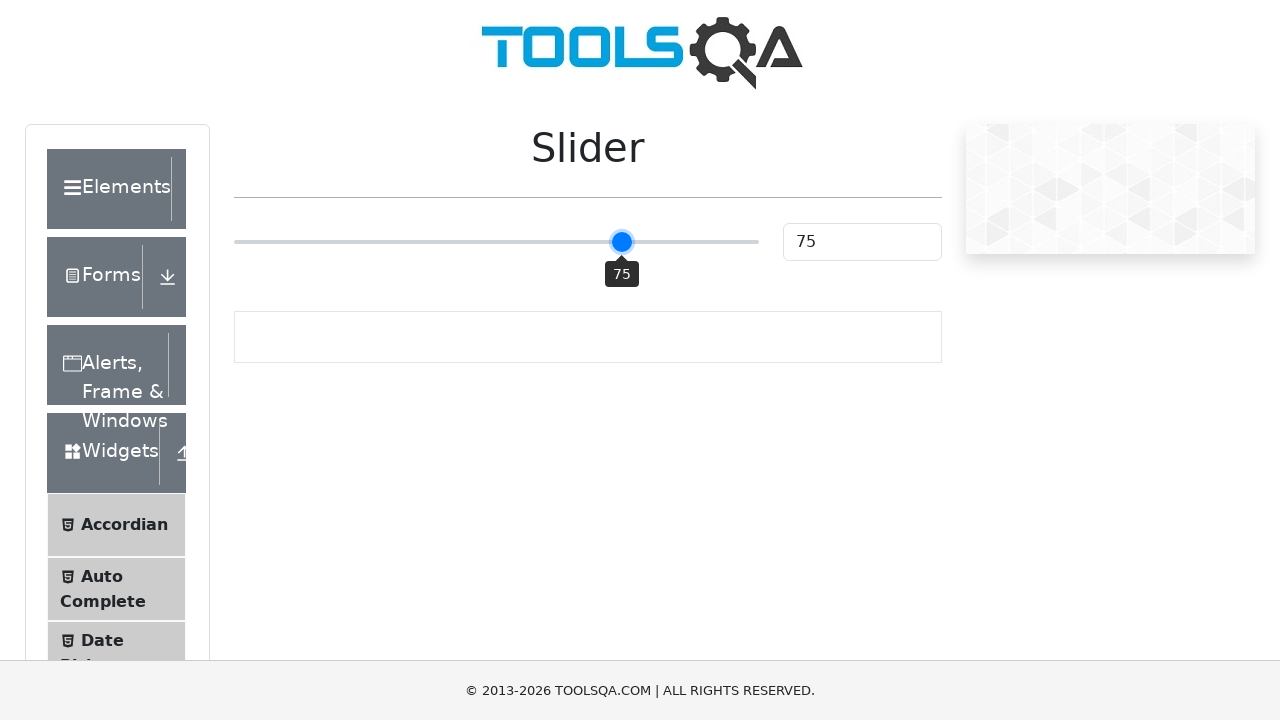

Verified slider value increased by 50 (from 25 to 75)
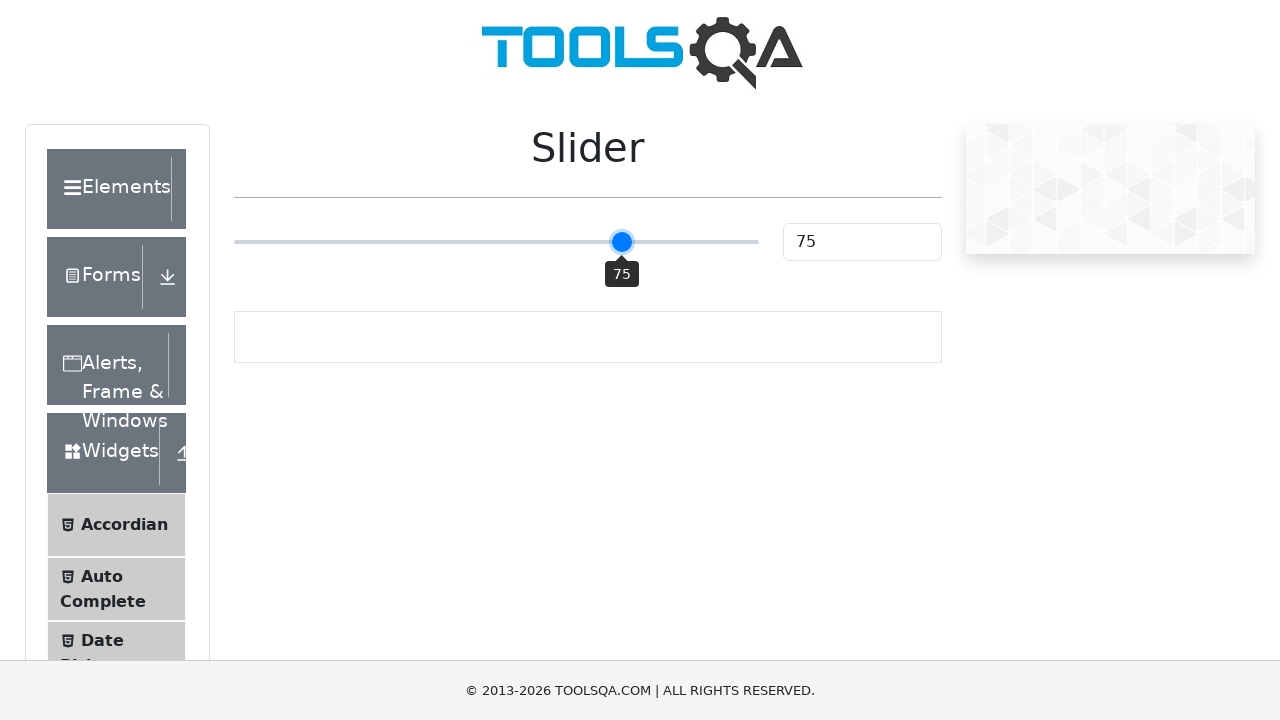

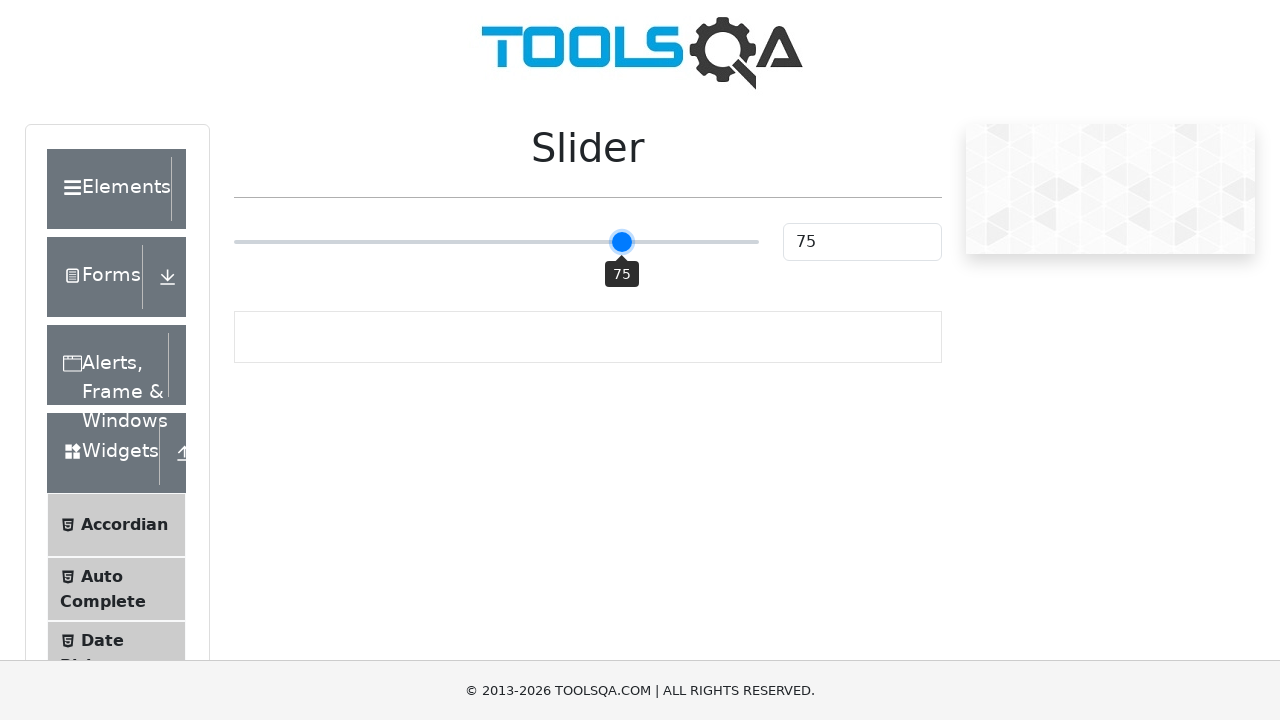